Tests registration form validation by submitting with empty password and PID fields, then verifying that appropriate error messages are displayed

Starting URL: http://railwayb1.somee.com/Page/HomePage.cshtml

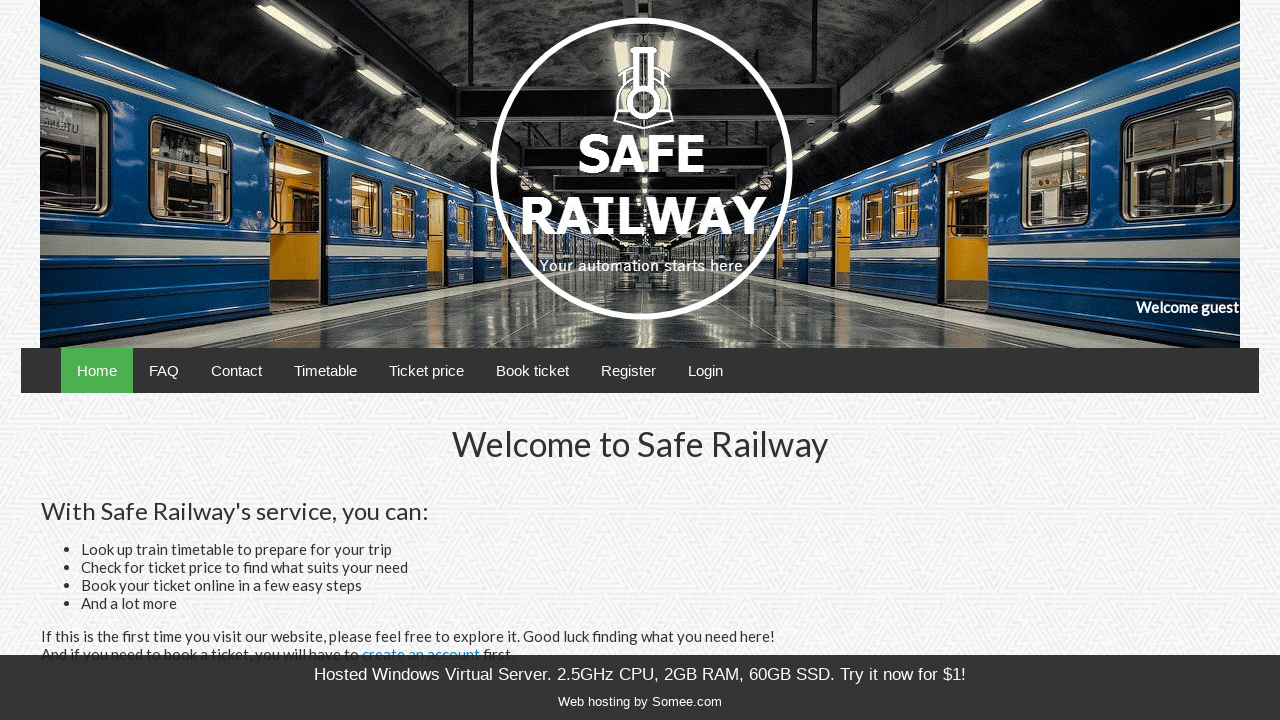

Clicked on Register tab to navigate to registration form at (628, 370) on xpath=//a[@href='/Account/Register.cshtml']
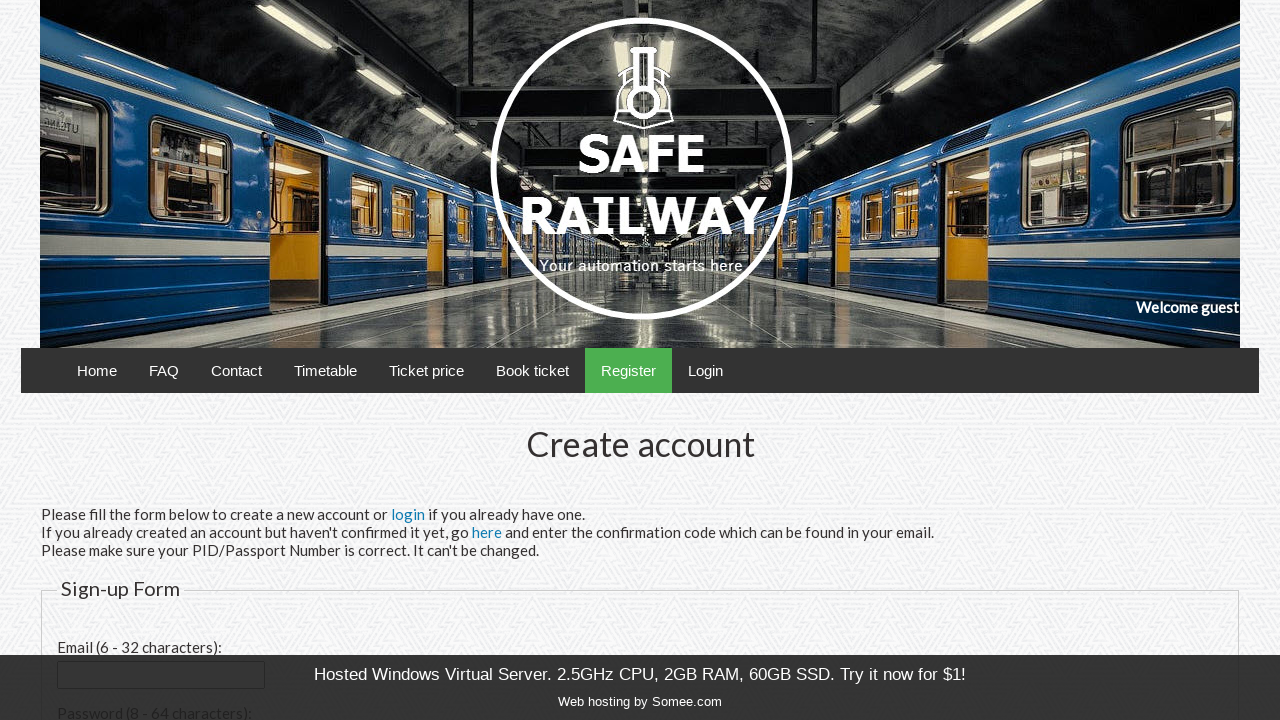

Scrolled to bottom of page to ensure form is visible
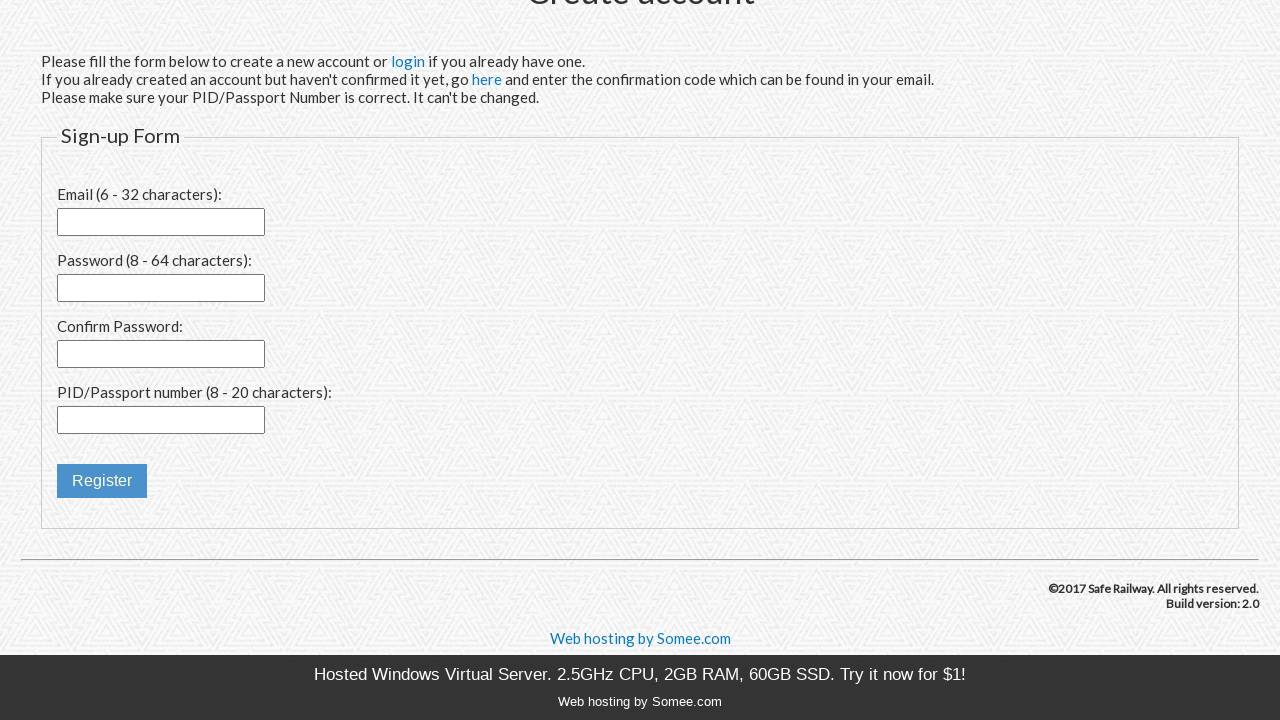

Filled email field with 'testuser123@gmail.com' on #email
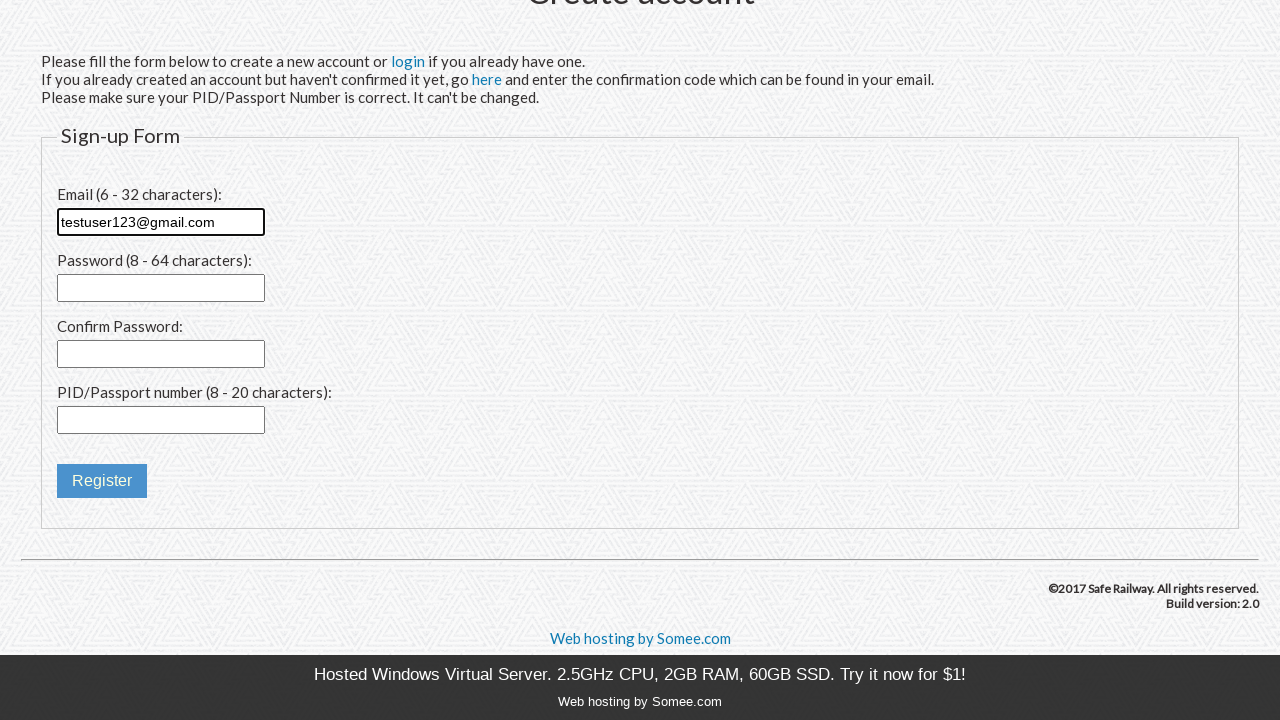

Clicked Register button with empty Password and PID fields at (102, 481) on xpath=//input[@value='Register']
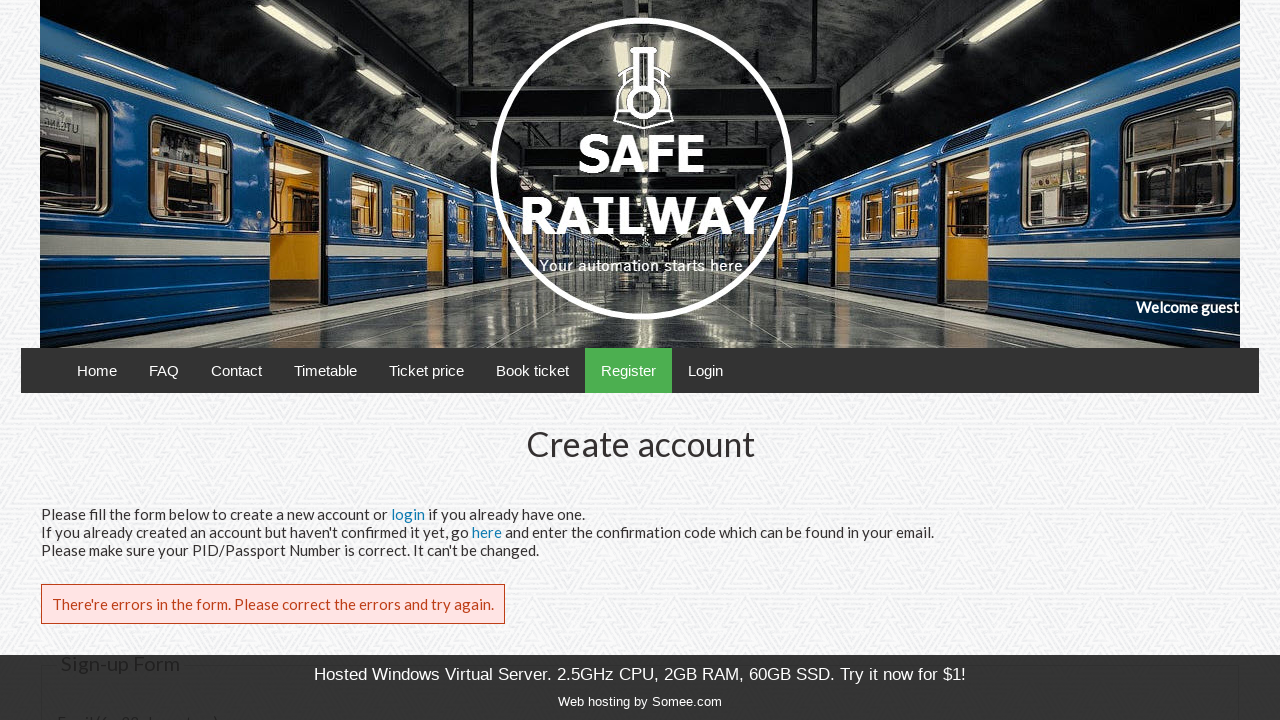

Error message container appeared on the form
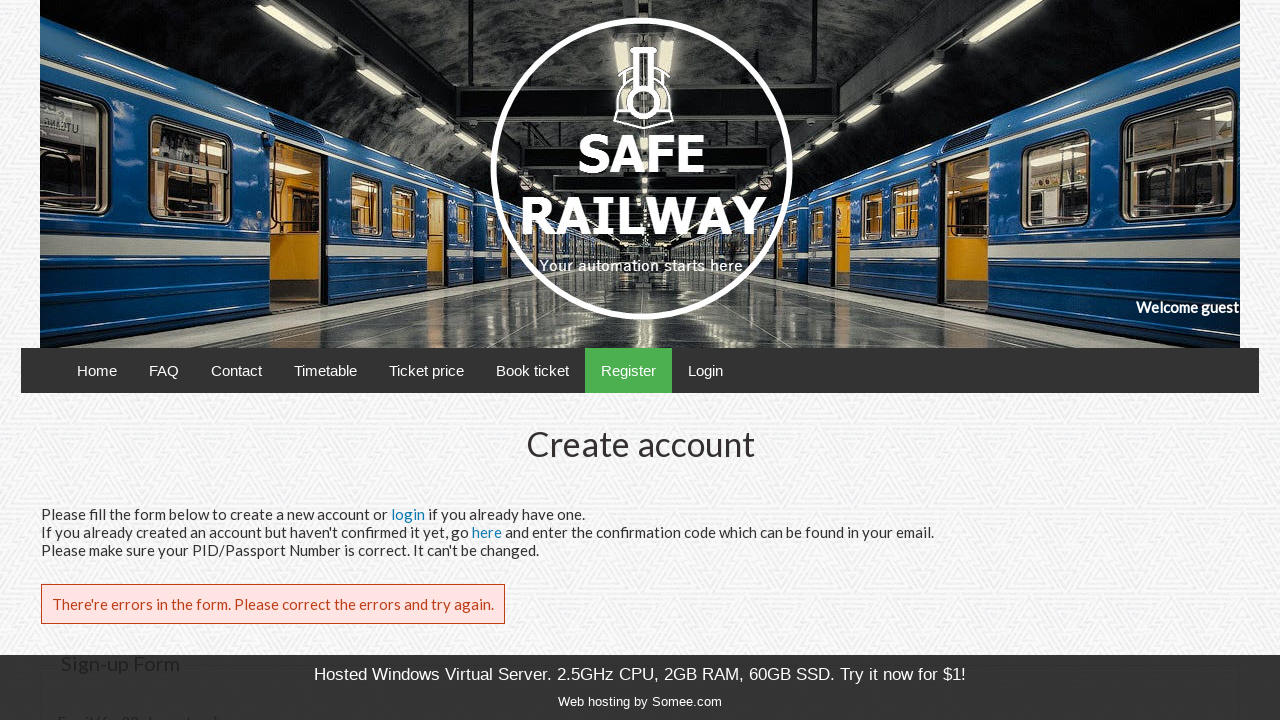

Password field validation error message is displayed
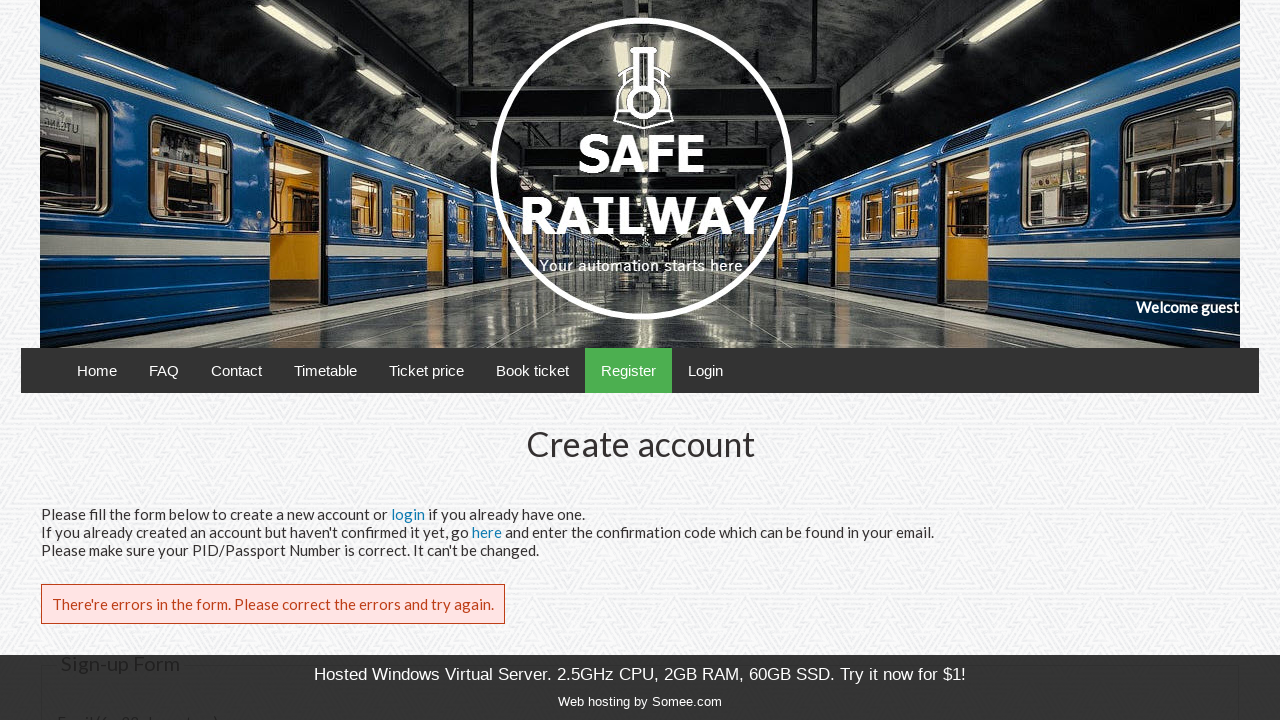

PID field validation error message is displayed
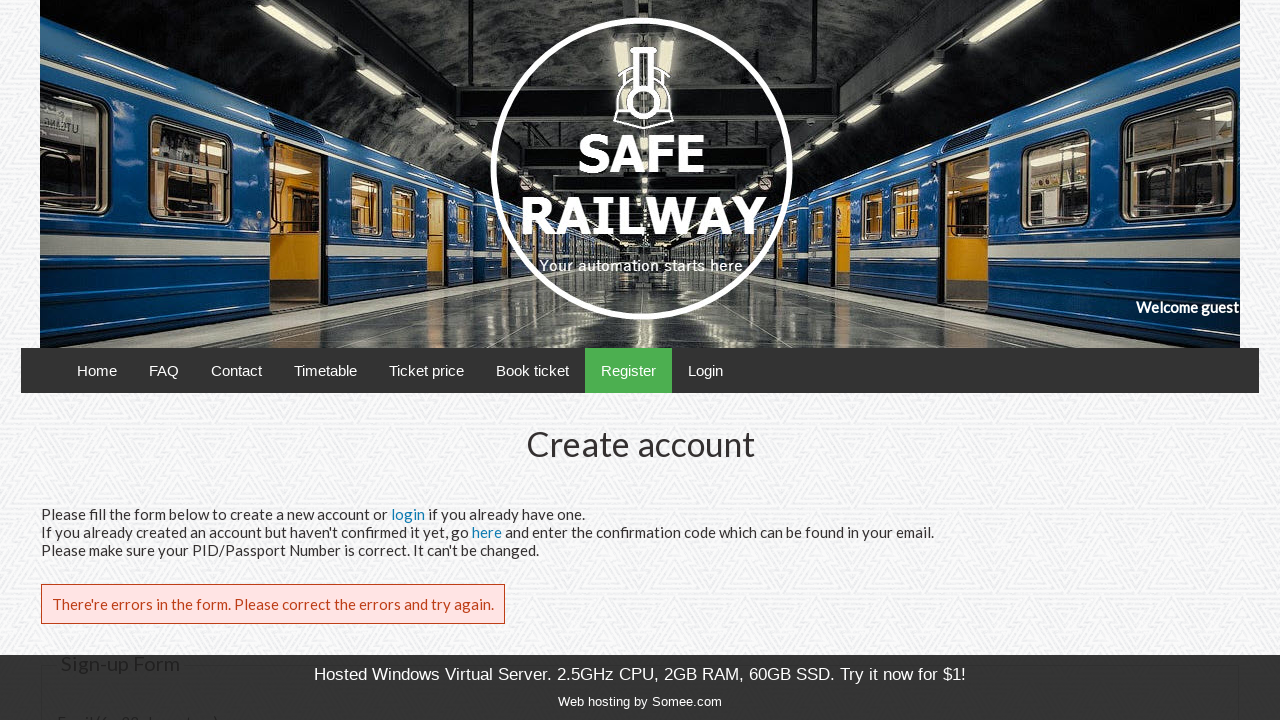

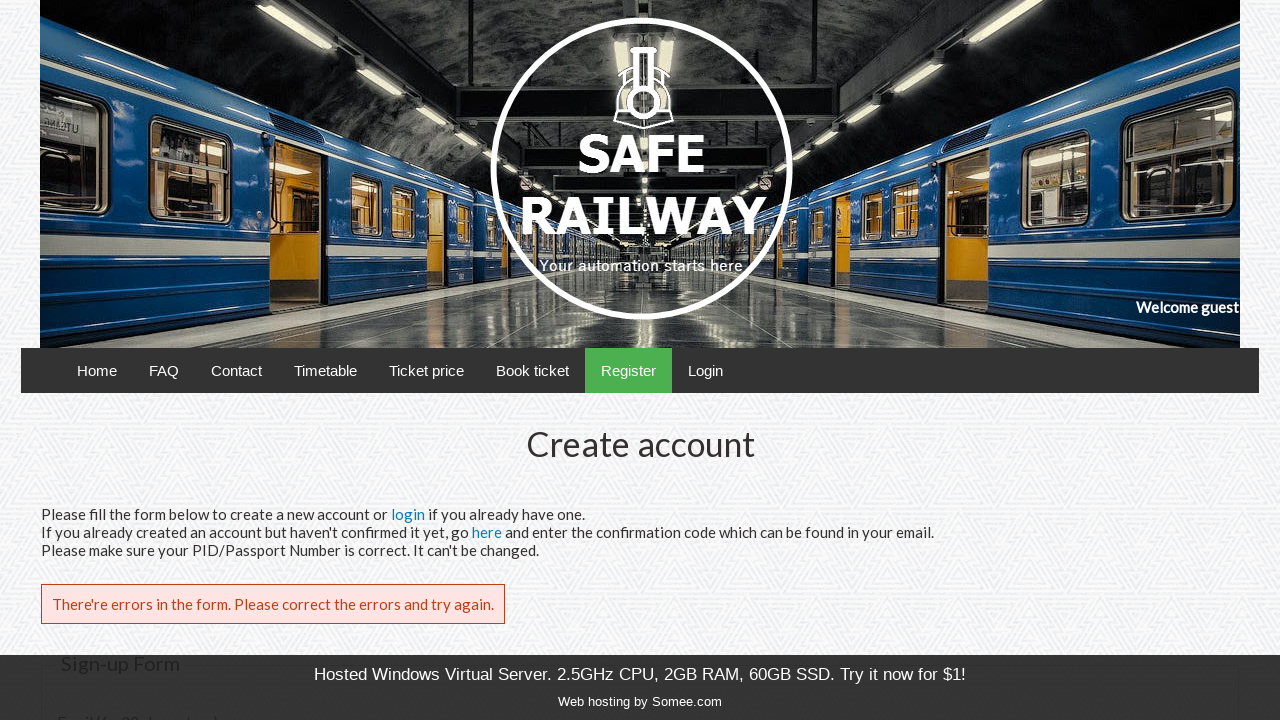